Navigates to WHO website, clicks on "Contact us" link, and verifies the "General enquiries" heading is displayed

Starting URL: https://www.who.int/en

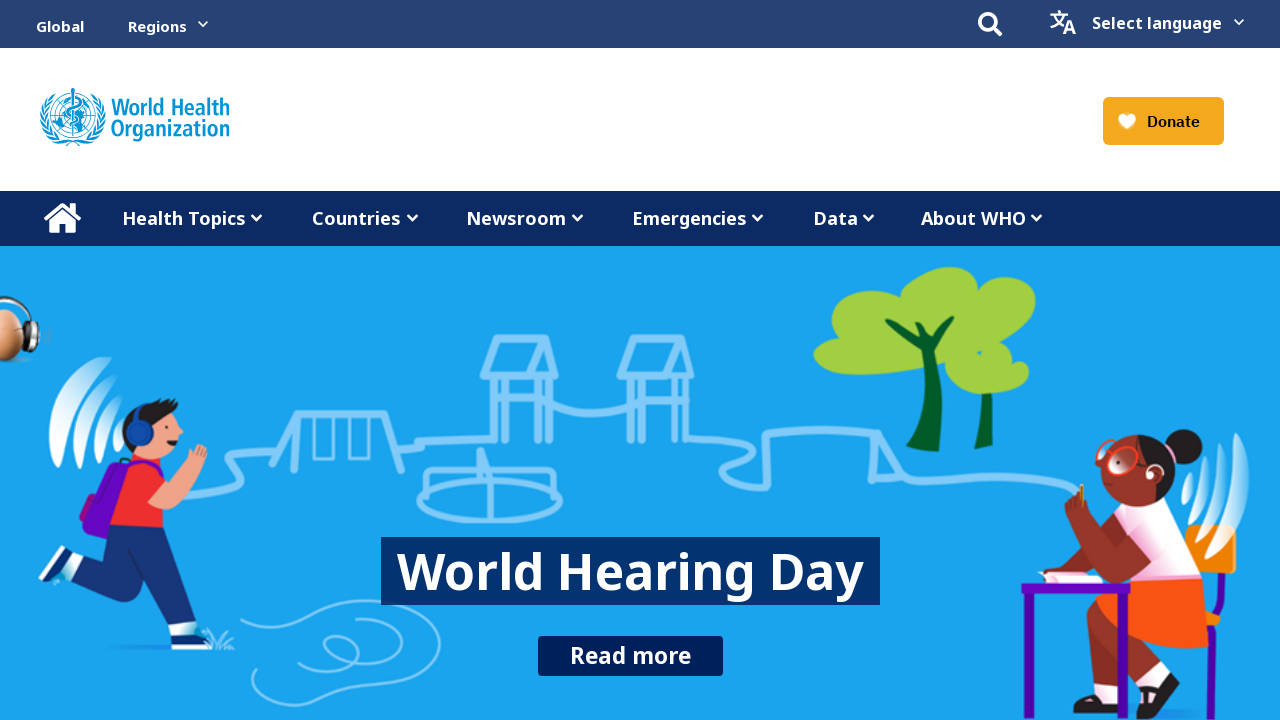

Navigated to WHO website homepage
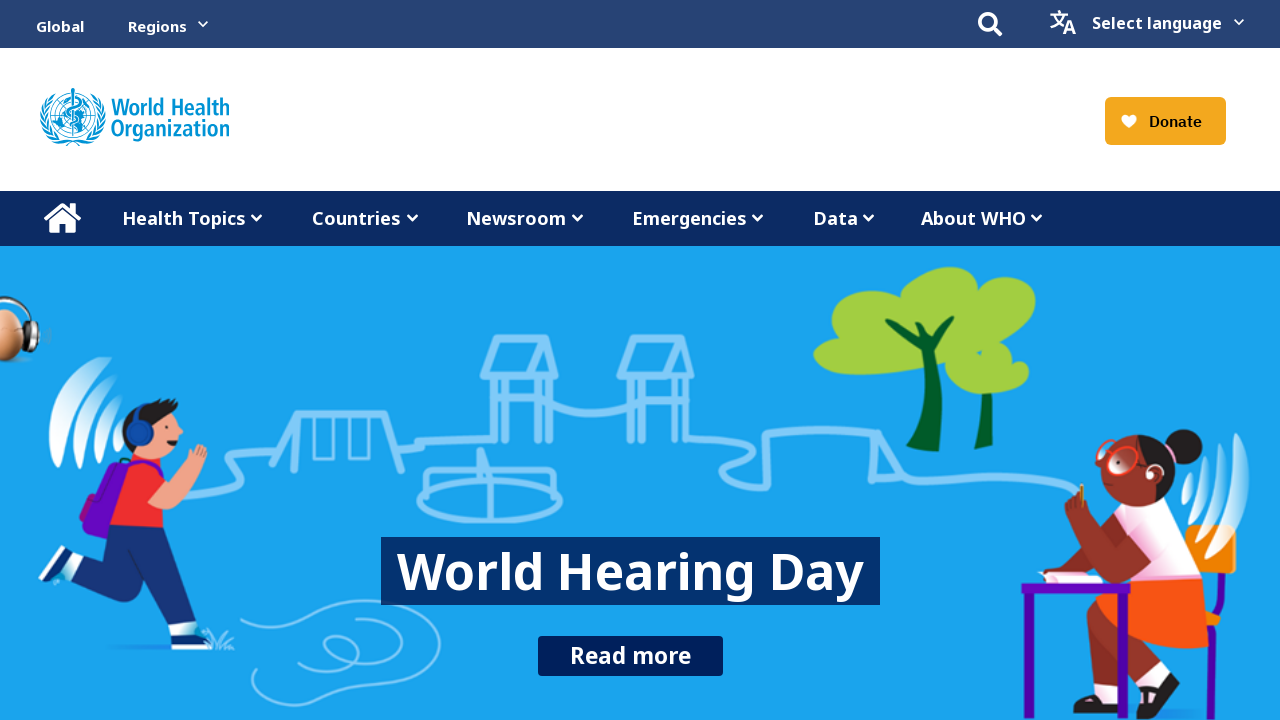

Clicked on 'Contact us' link at (912, 654) on xpath=//a[contains(text(), 'Contact us')]
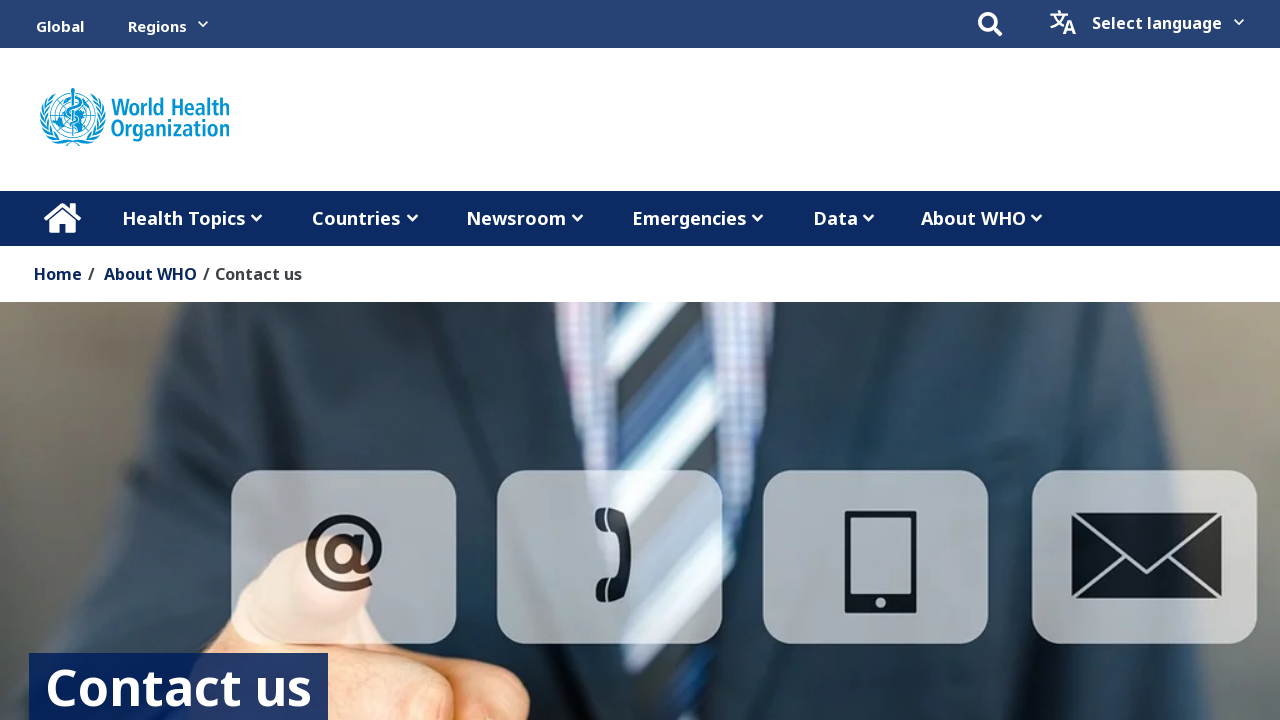

General enquiries heading element loaded
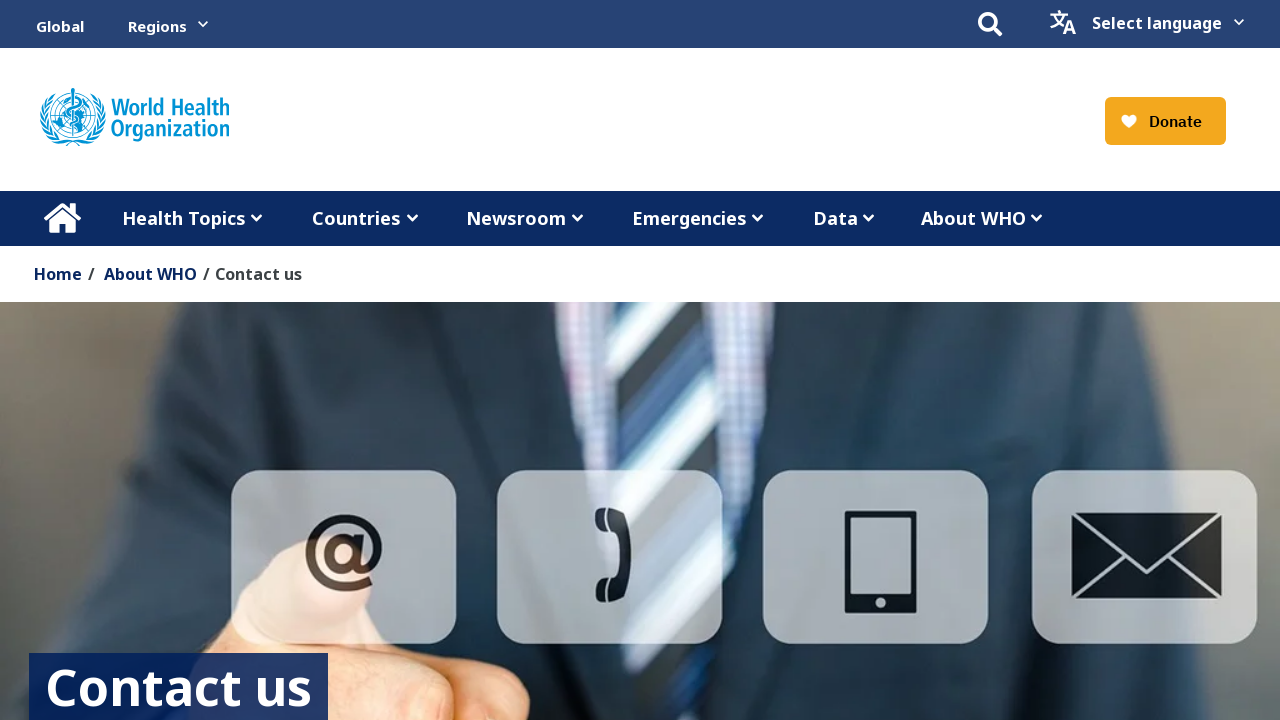

Located General enquiries heading element
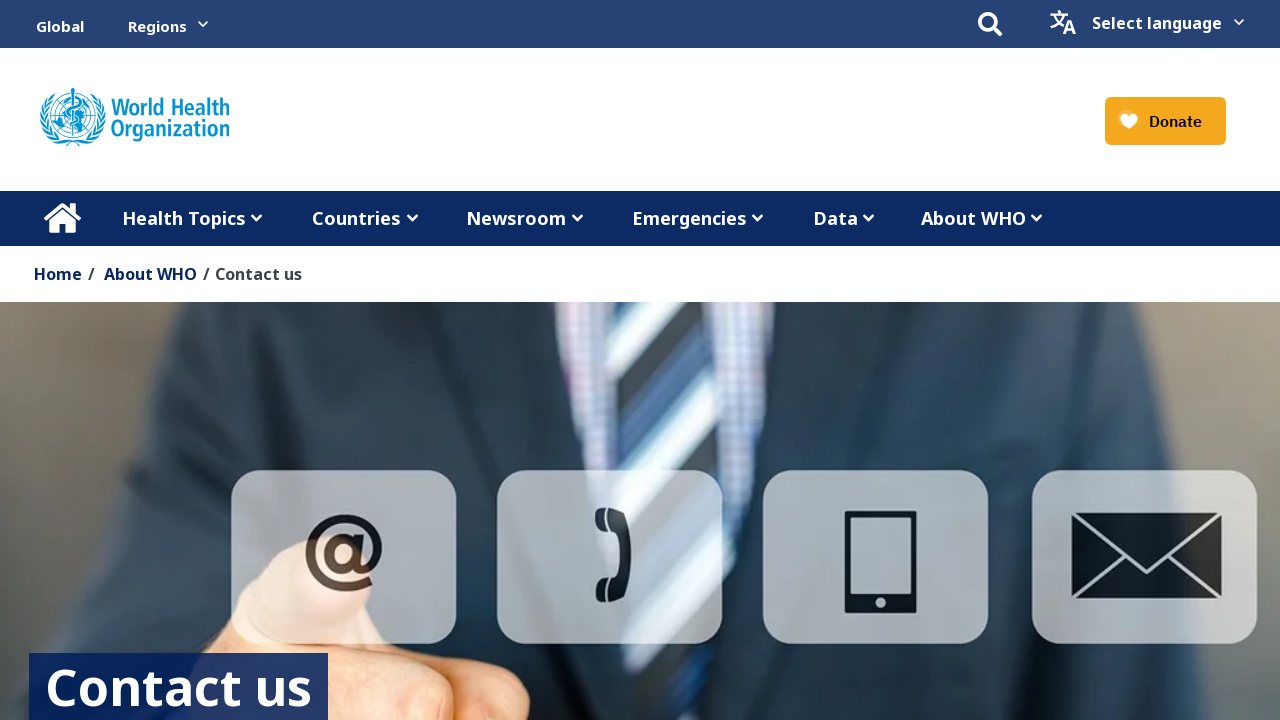

Verified 'General enquiries' heading is displayed
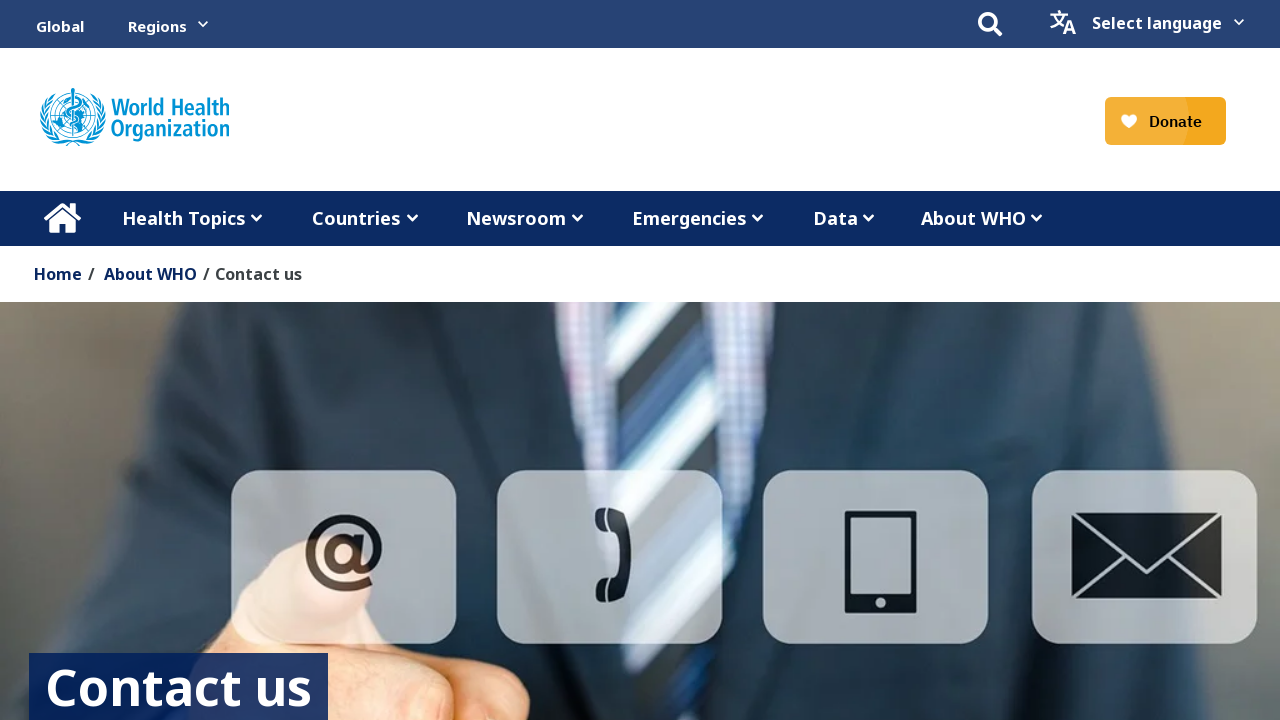

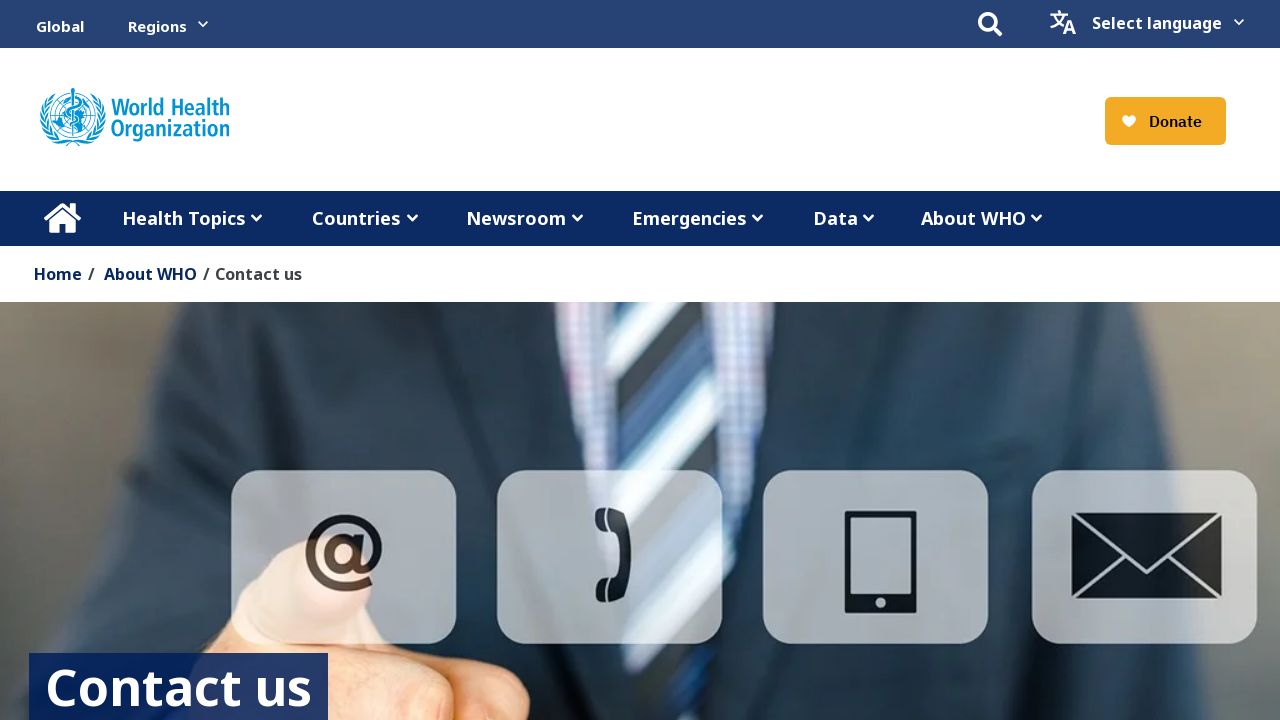